Tests clicking a dropdown menu and selecting the Flipkart link with implicit wait handling

Starting URL: http://omayo.blogspot.com/

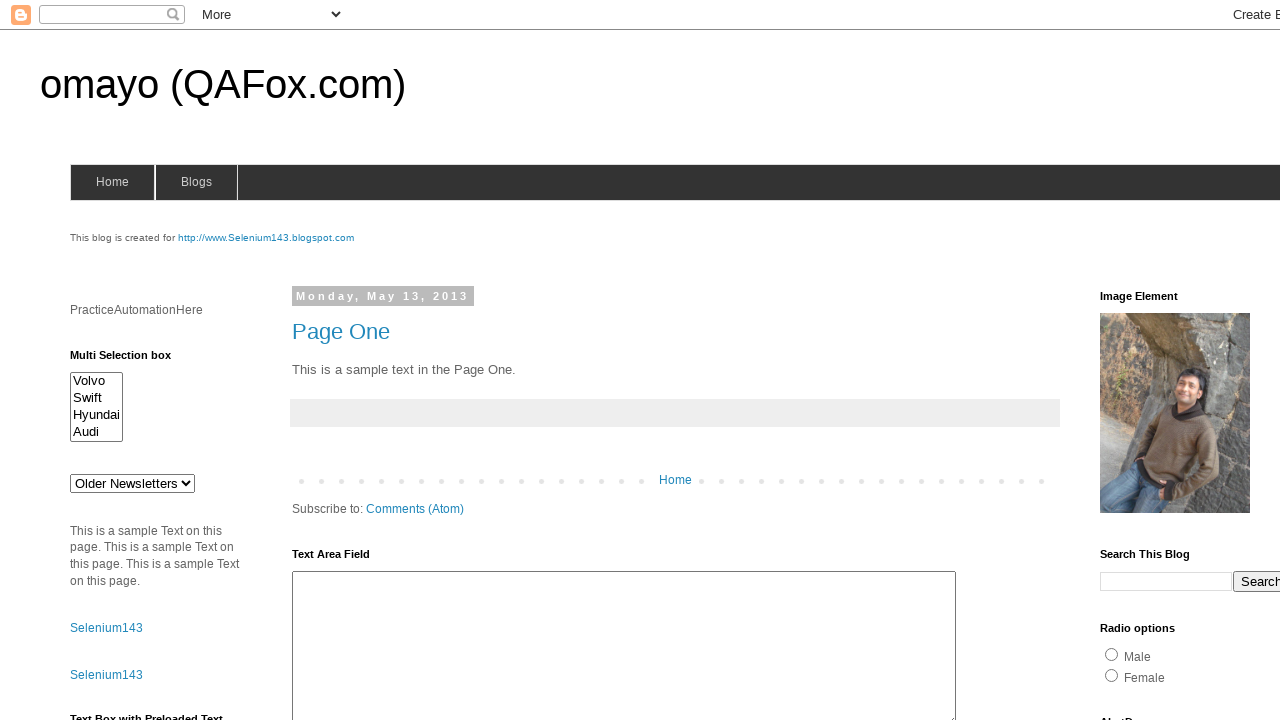

Clicked dropdown button to open menu at (1227, 360) on xpath=//*[@class='dropbtn']
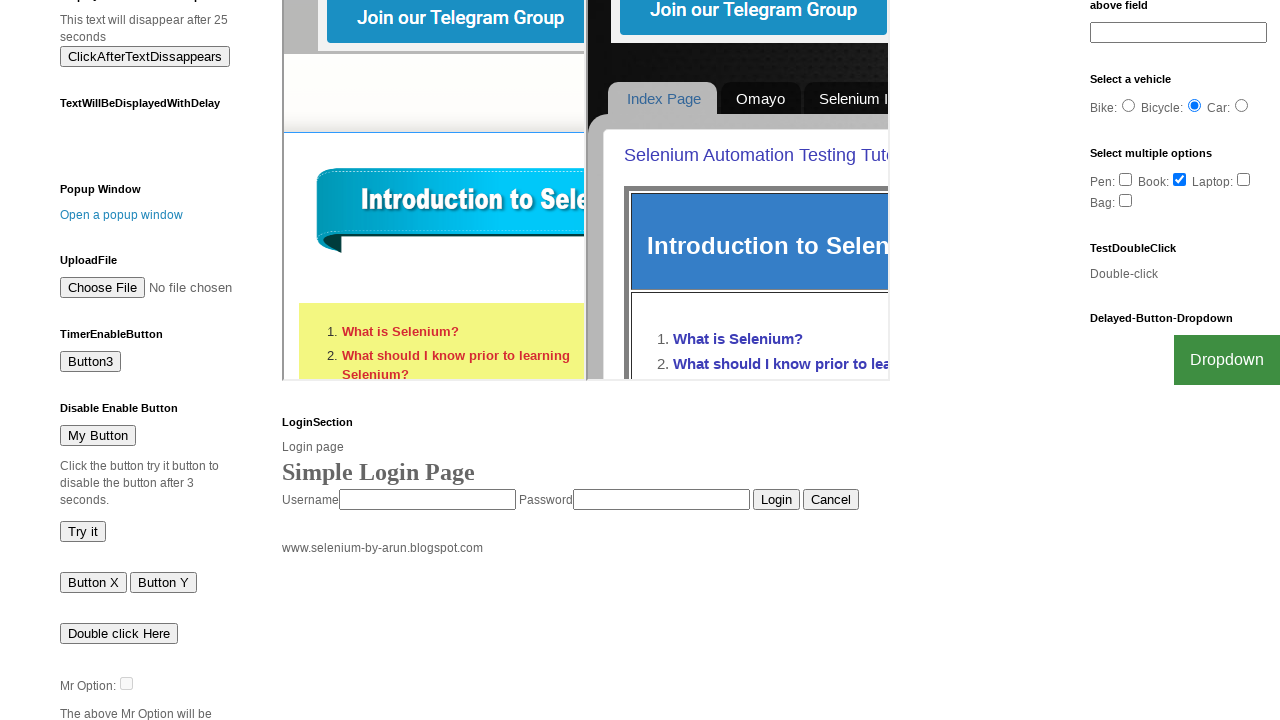

Clicked Flipkart link from dropdown menu at (1200, 700) on text=Flipkart
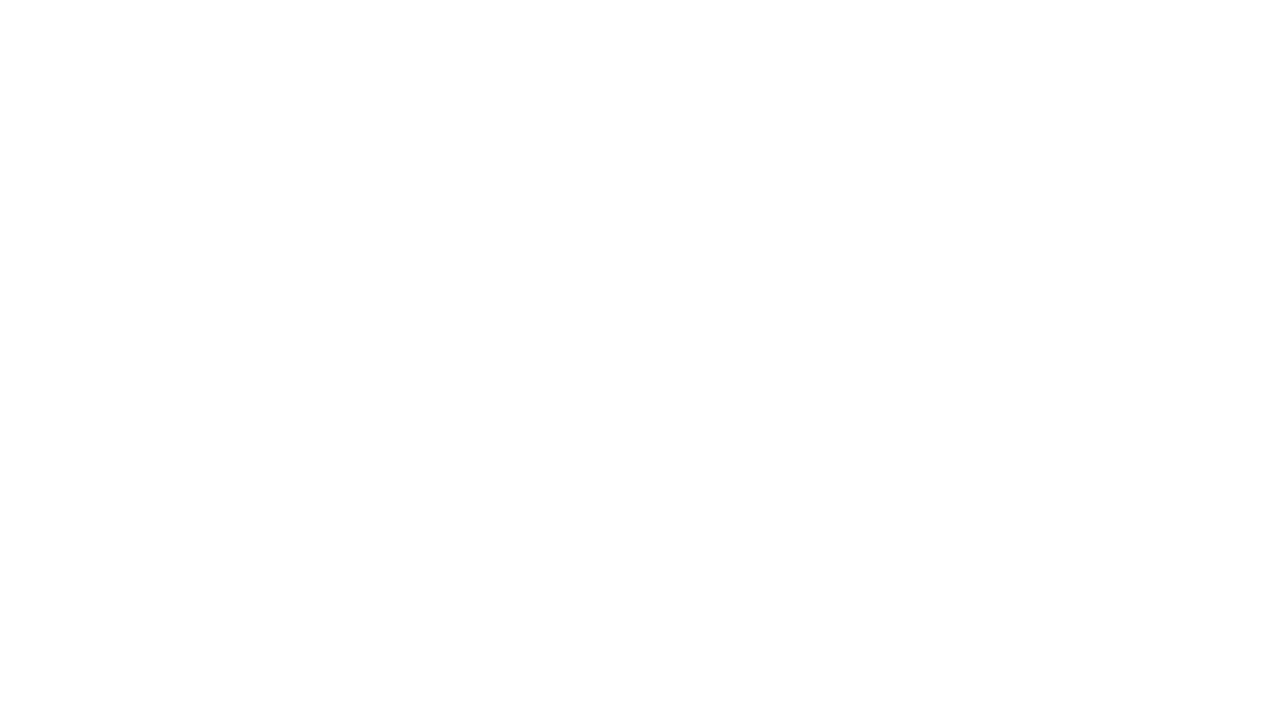

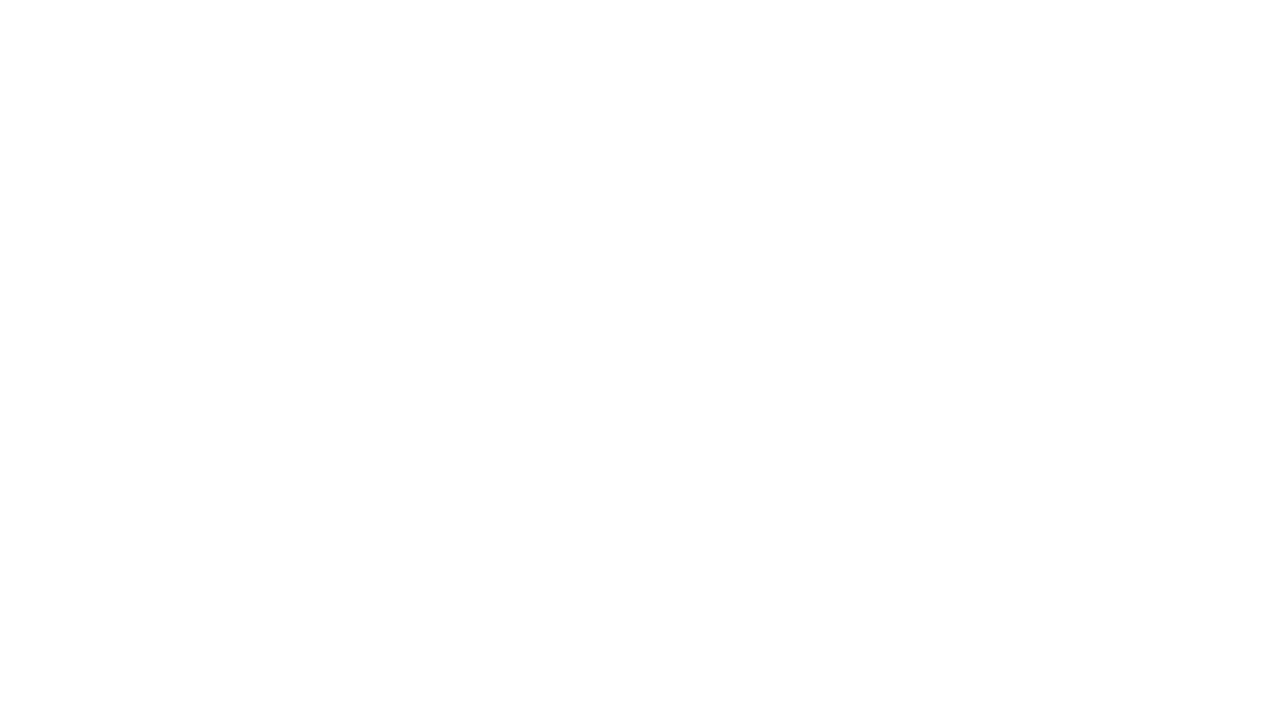